Tests pressing the Tab key using keyboard actions and verifies the page displays the correct key press result

Starting URL: http://the-internet.herokuapp.com/key_presses

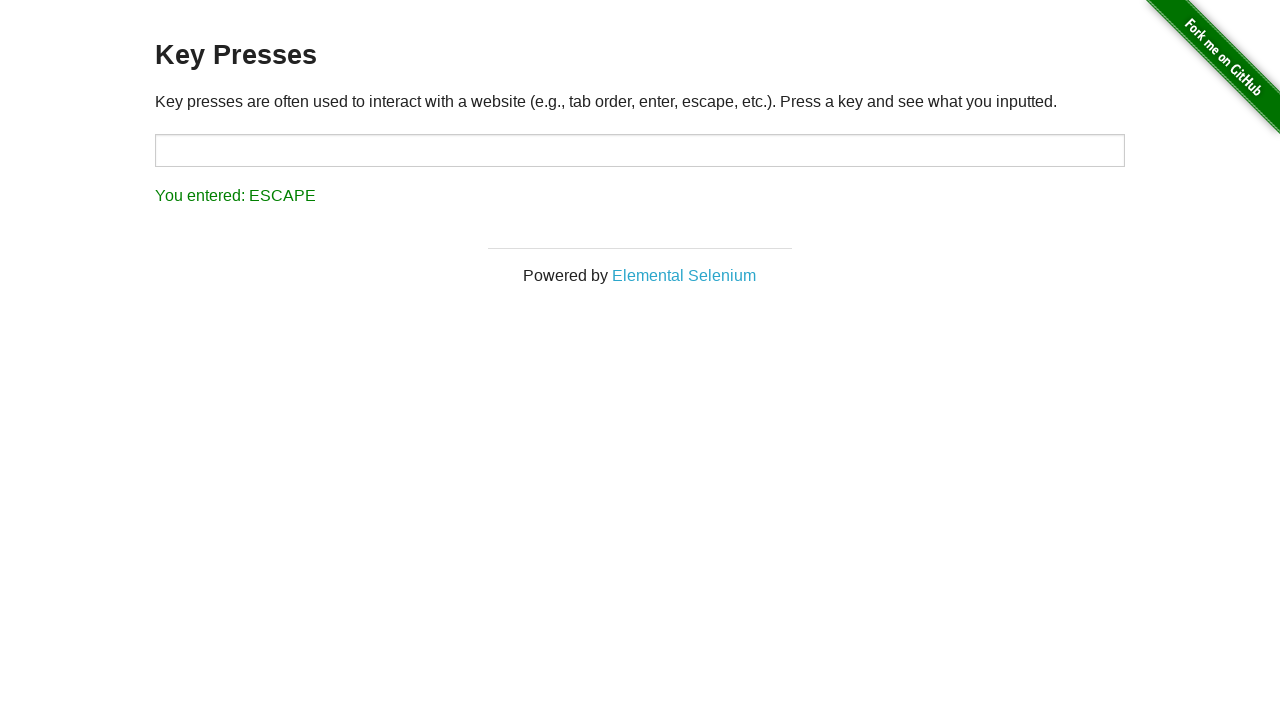

Pressed Tab key to focus on the first focusable element
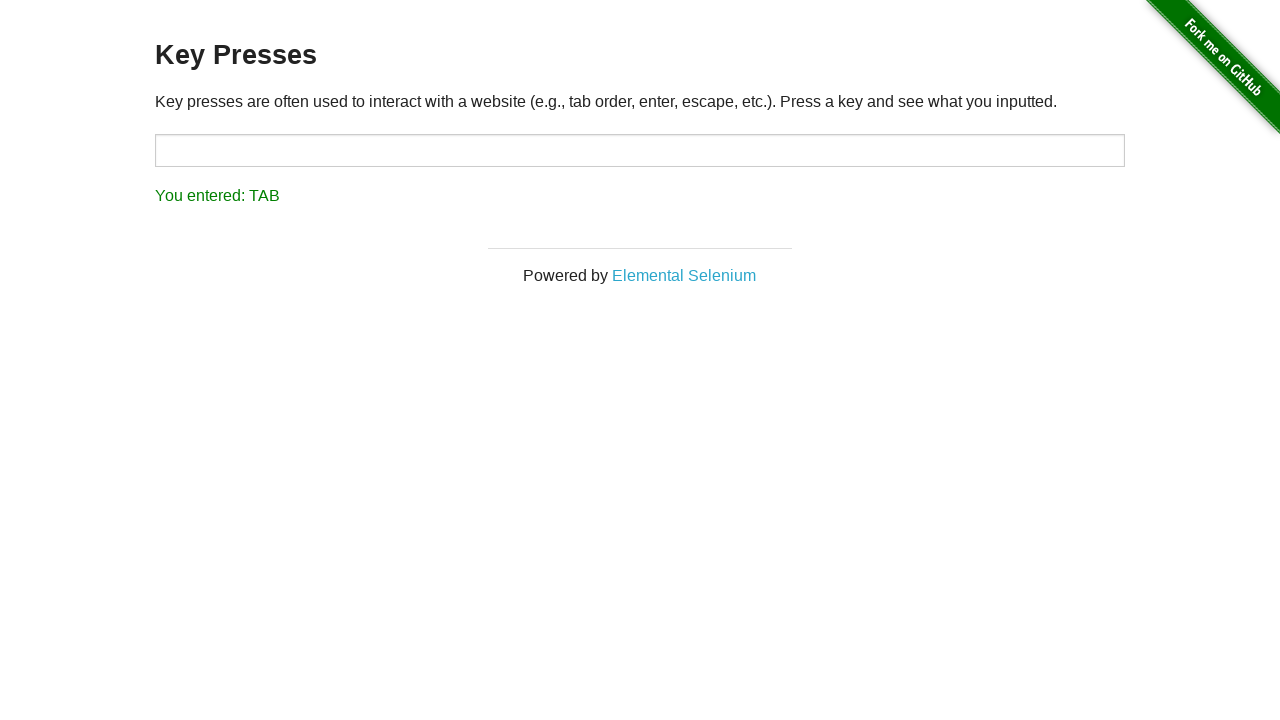

Result element loaded after Tab key press
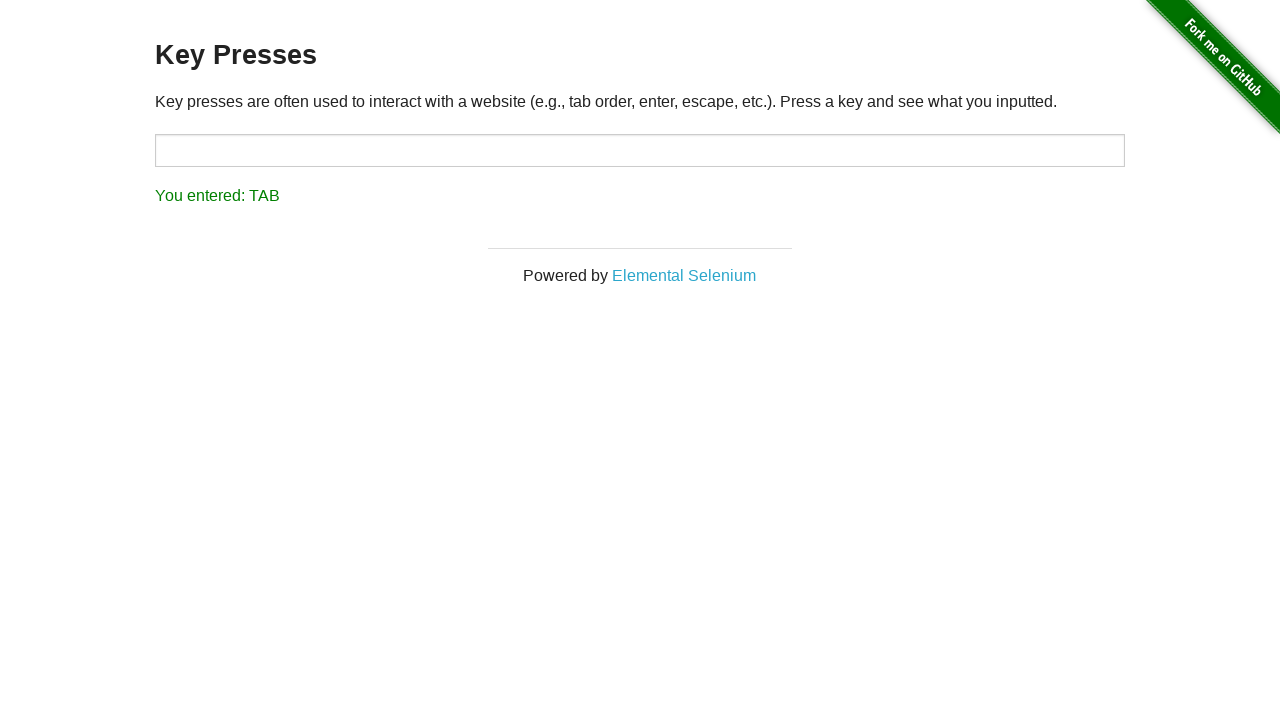

Retrieved result text content
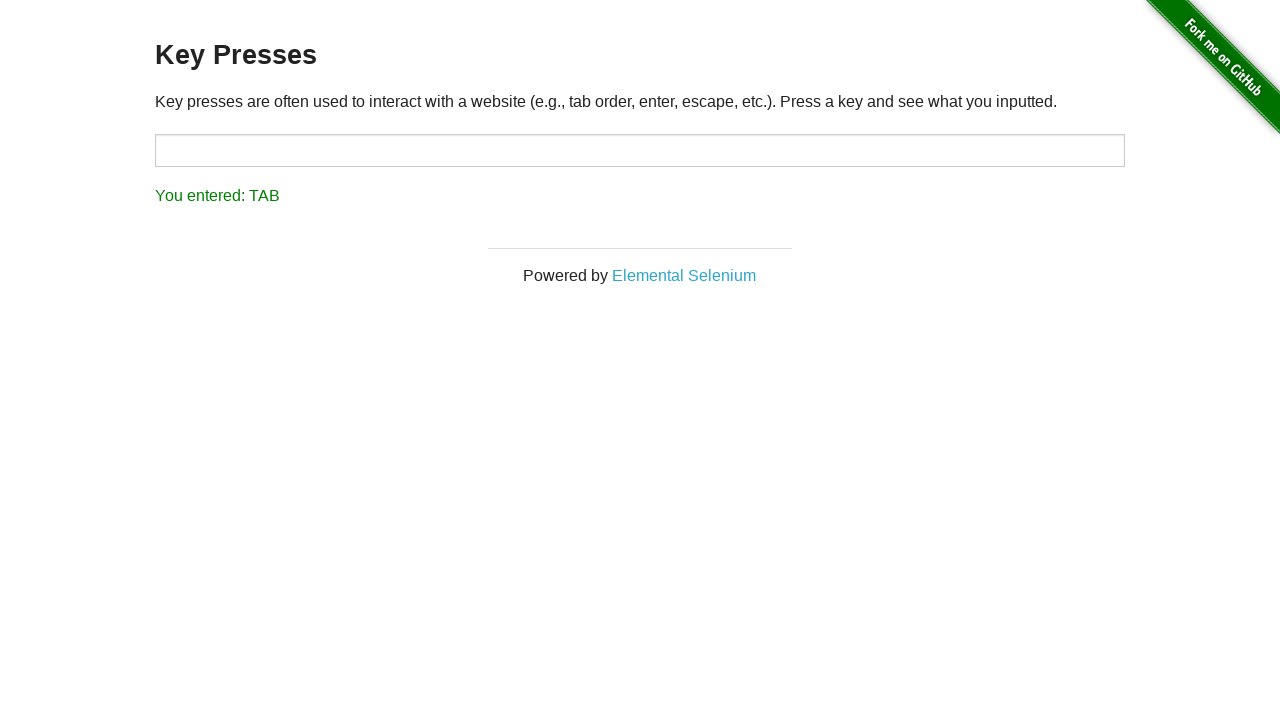

Verified that result text matches expected 'You entered: TAB'
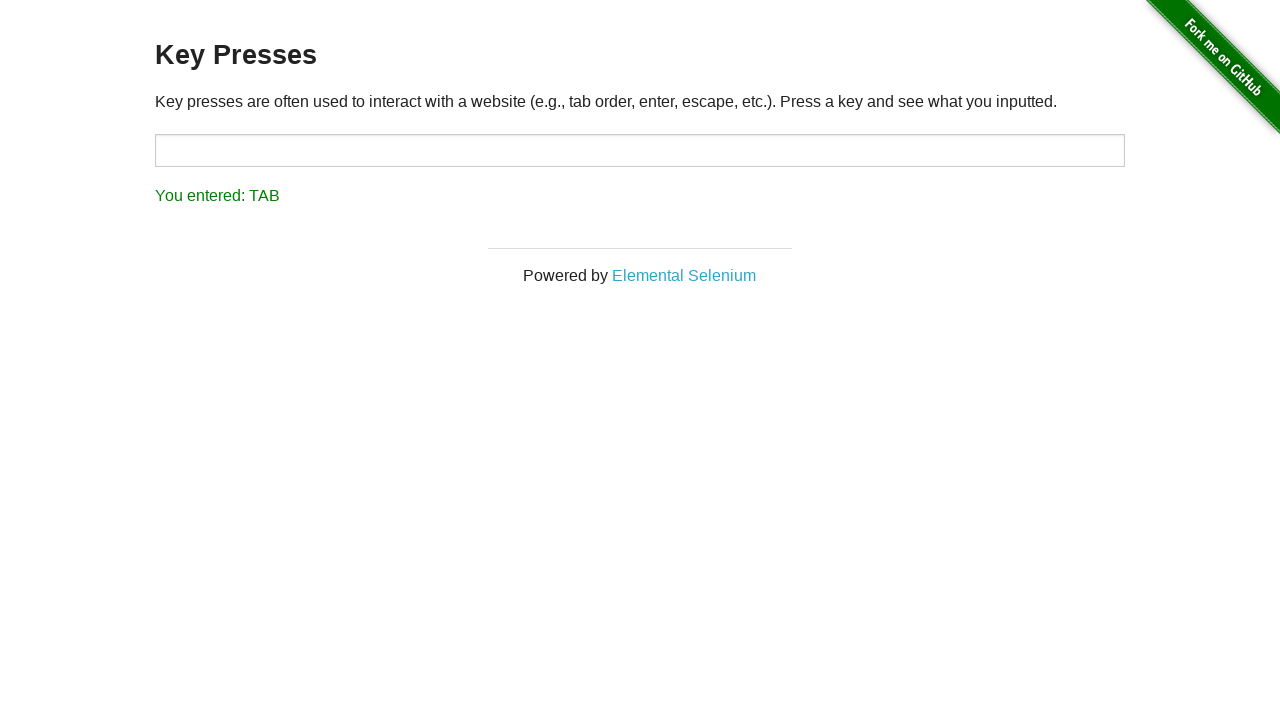

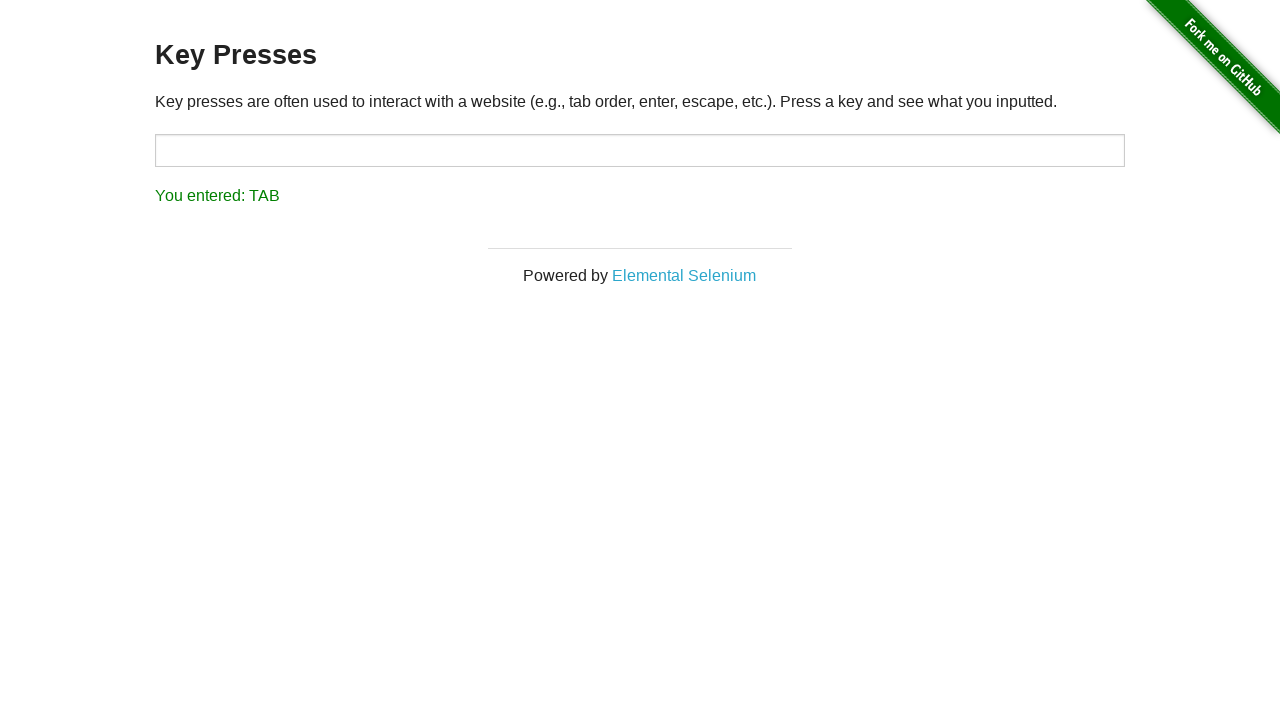